Tests the notification messages feature by clicking on the "Notification Messages" link and verifying that a flash message containing "Action" appears

Starting URL: https://the-internet.herokuapp.com

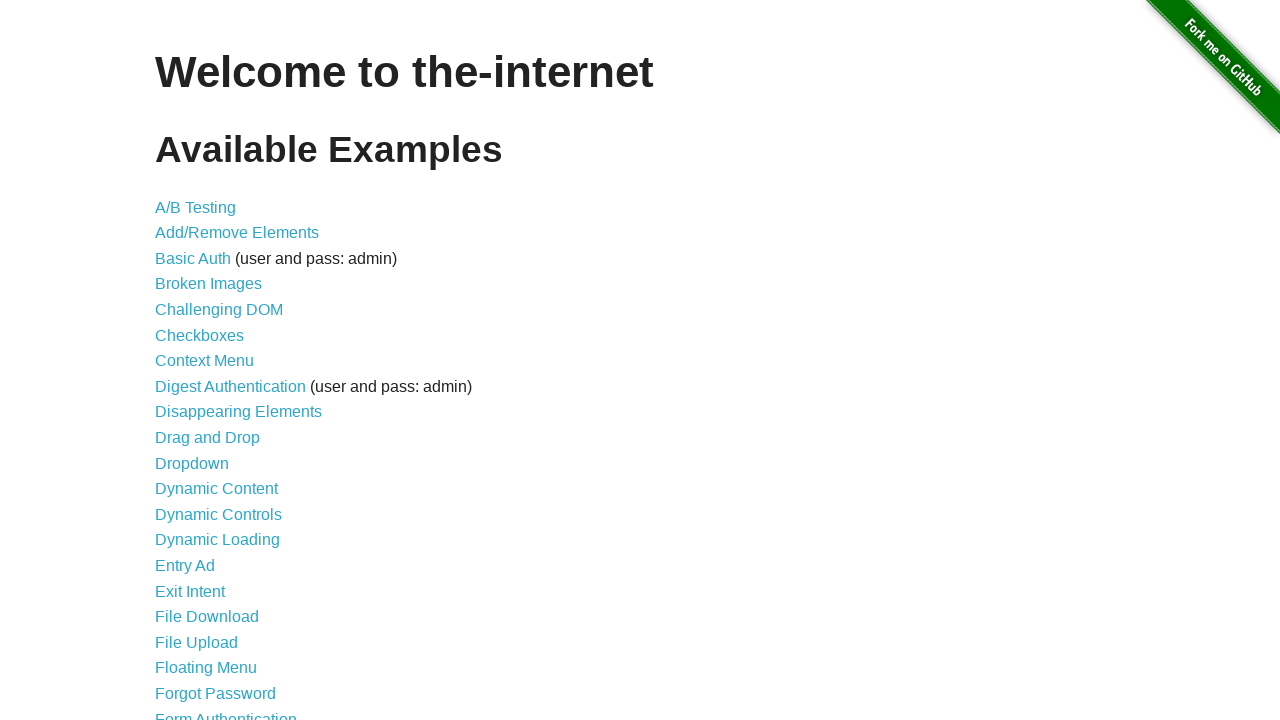

Waited for page footer to load, indicating page is fully loaded
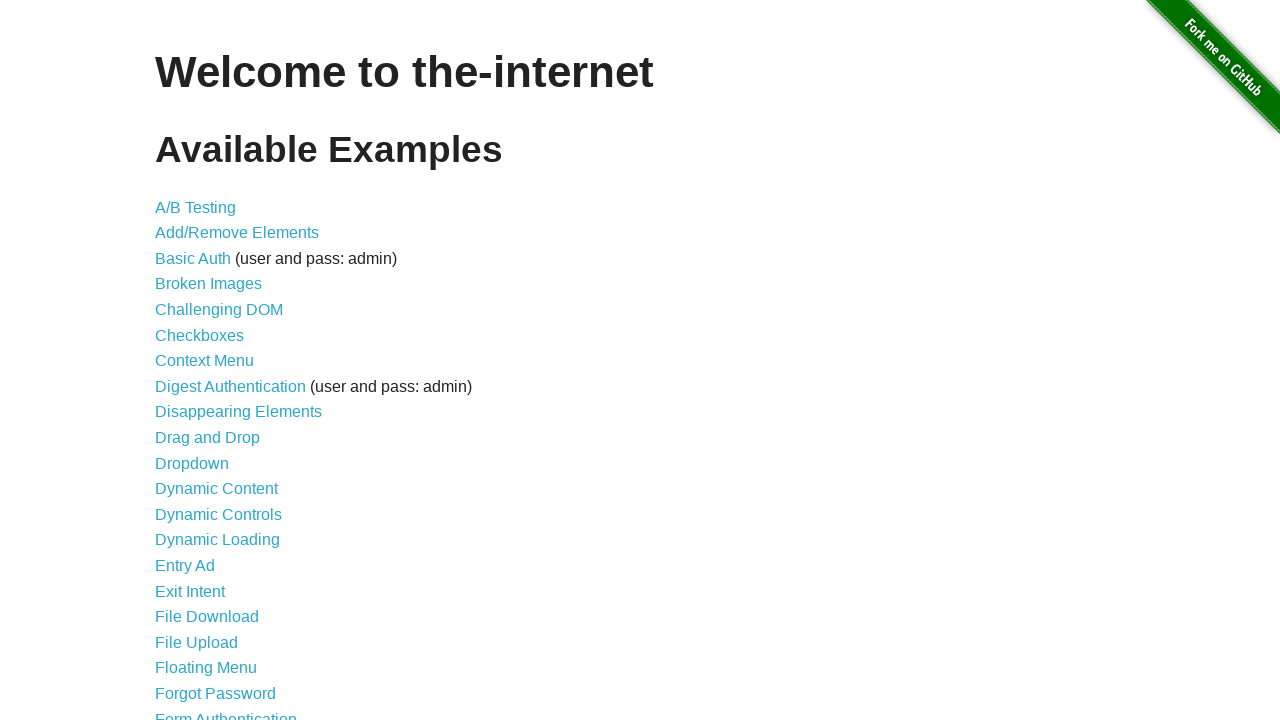

Clicked on the 'Notification Messages' link at (234, 420) on text=Notification Messages
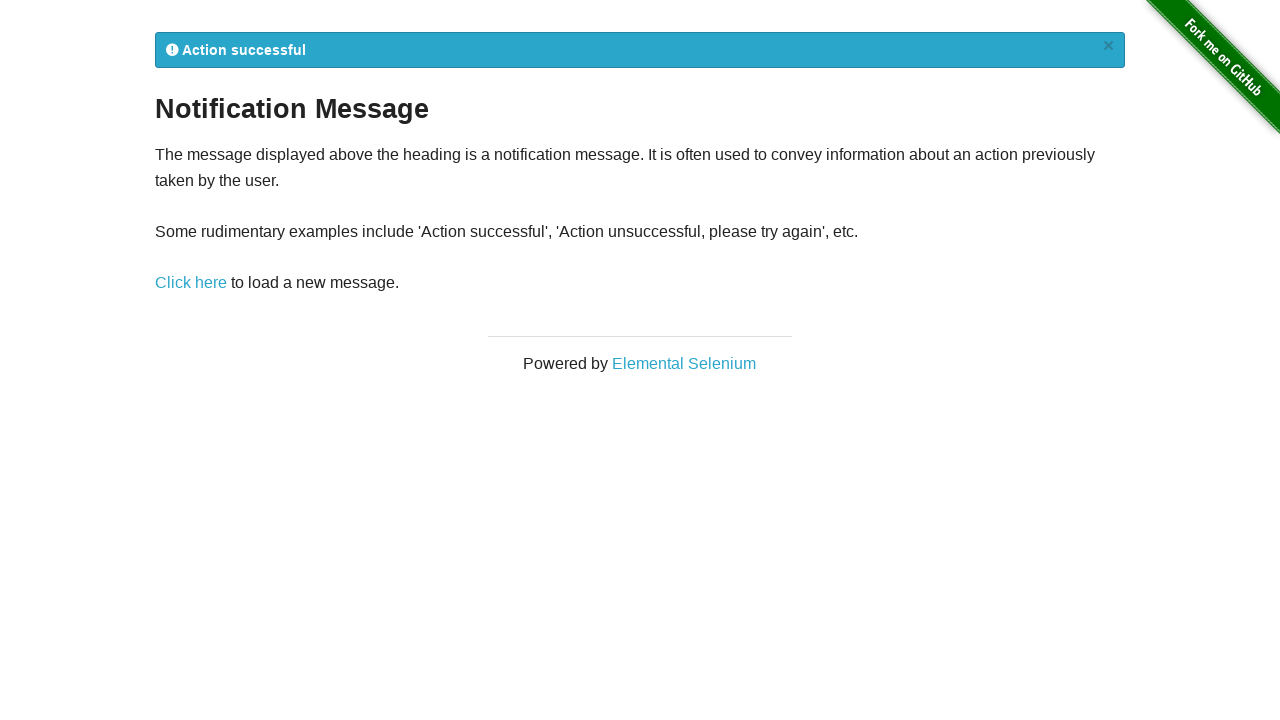

Flash notification message appeared
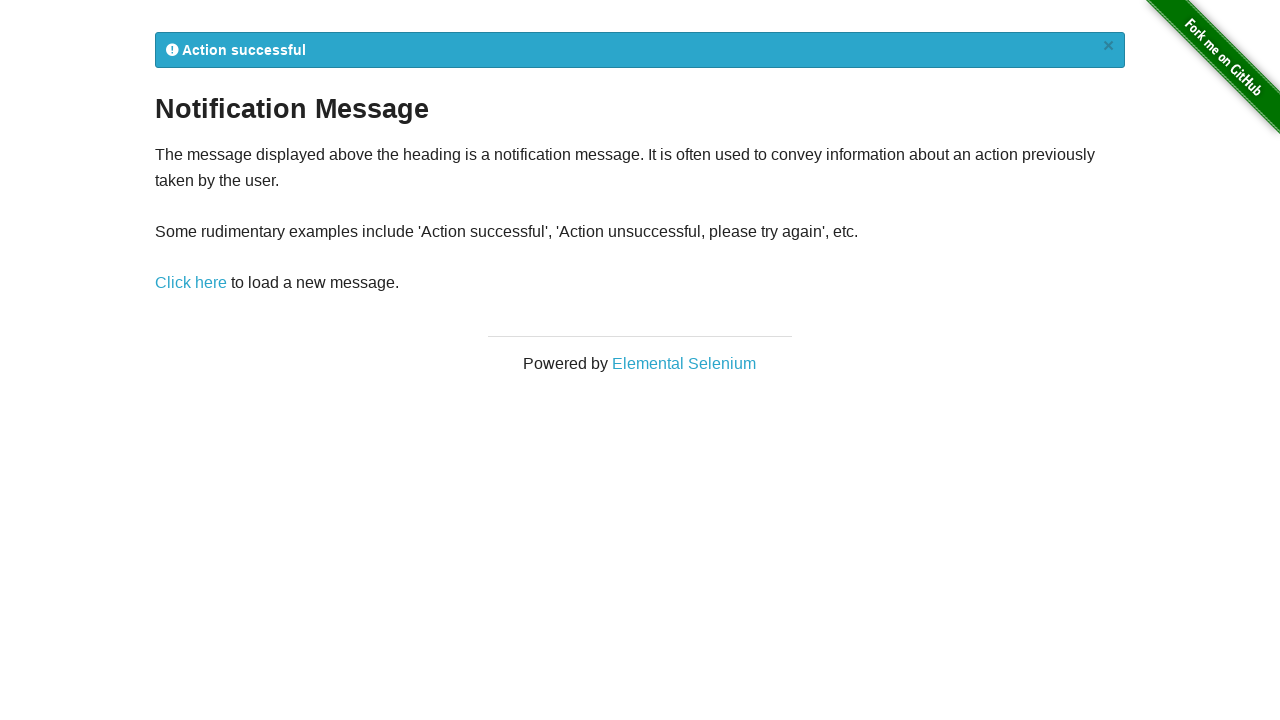

Verified that flash message contains 'Action'
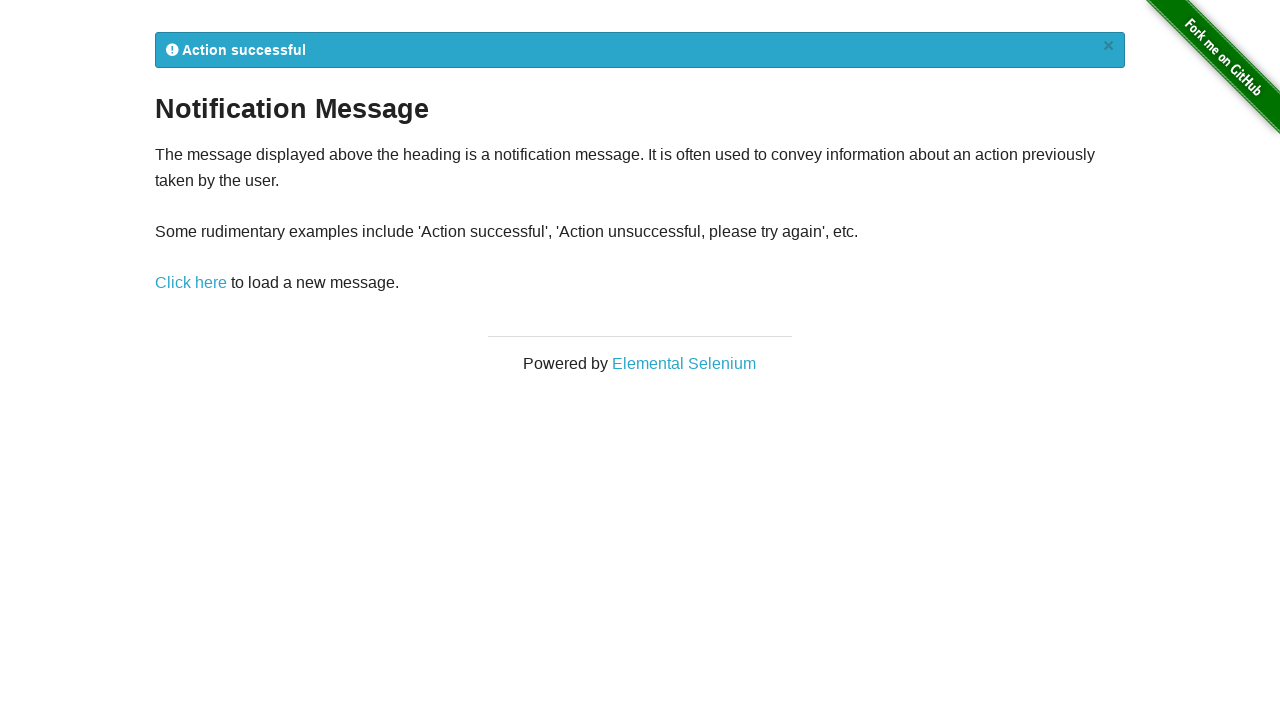

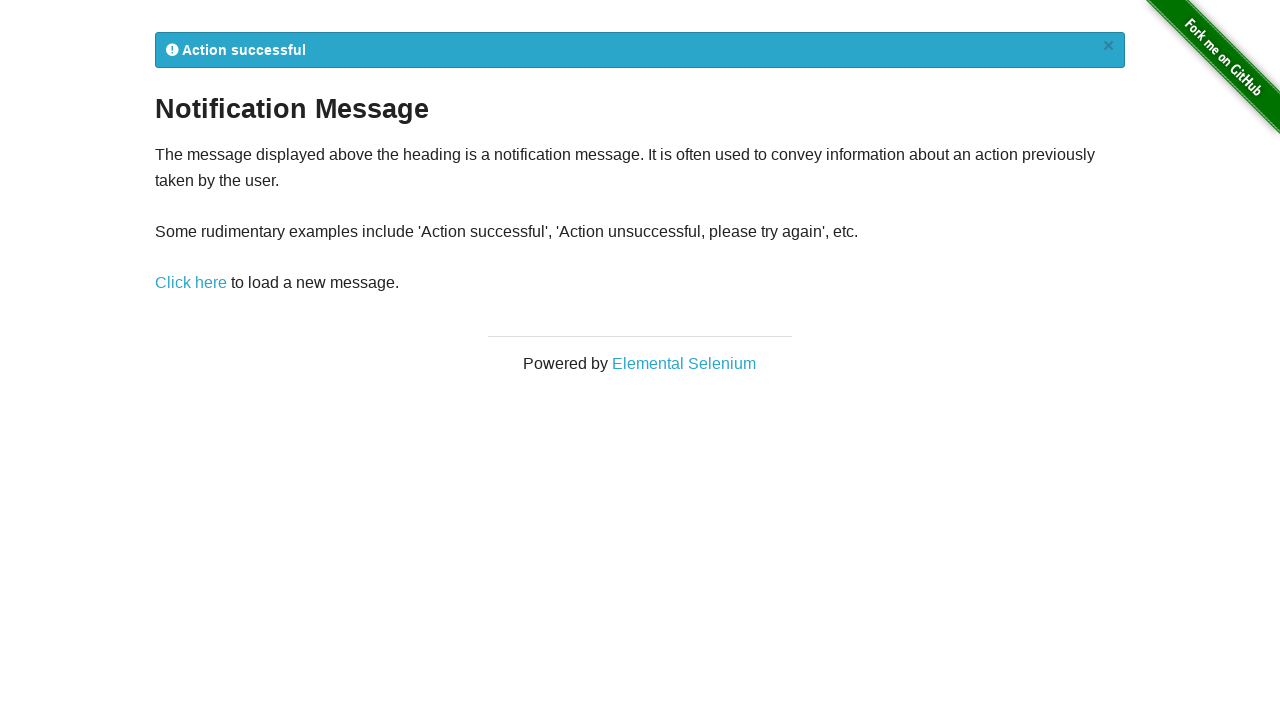